Tests search functionality on 58.com (Chinese classifieds website) by clicking the search box, entering a search term, and clicking the search button.

Starting URL: http://www.58.com

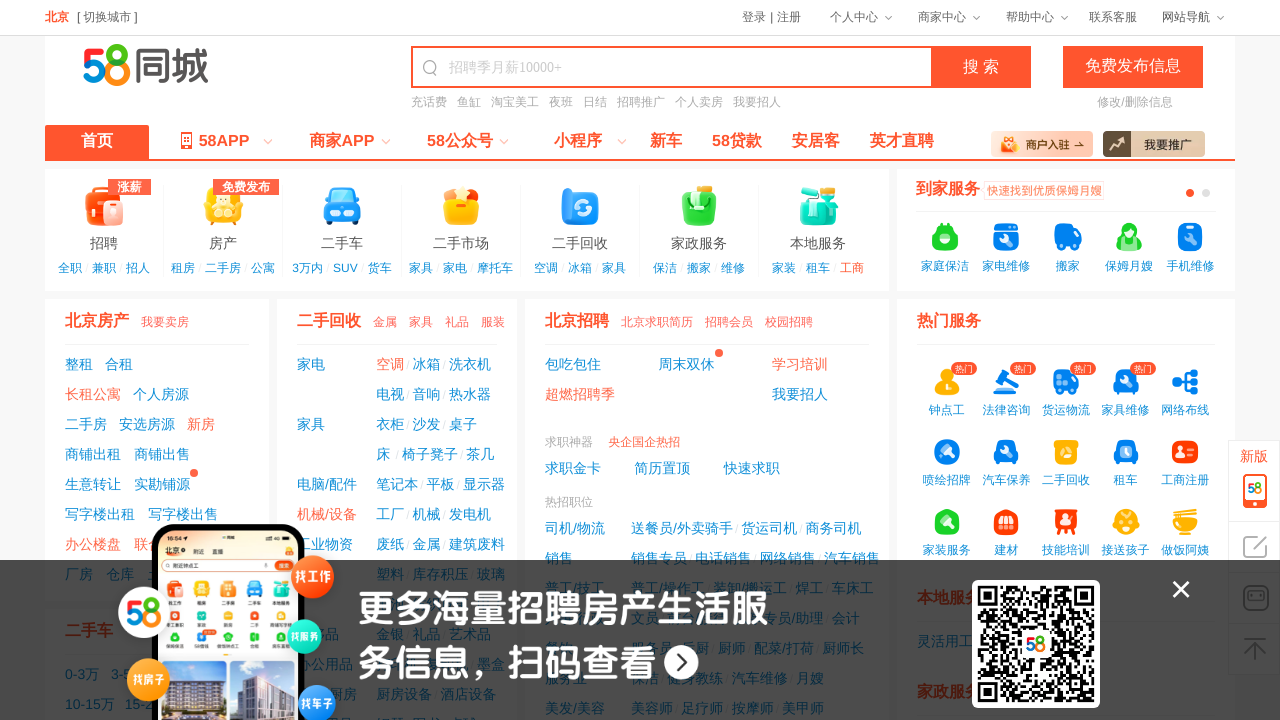

Clicked on the search keyword input field at (687, 68) on #keyword
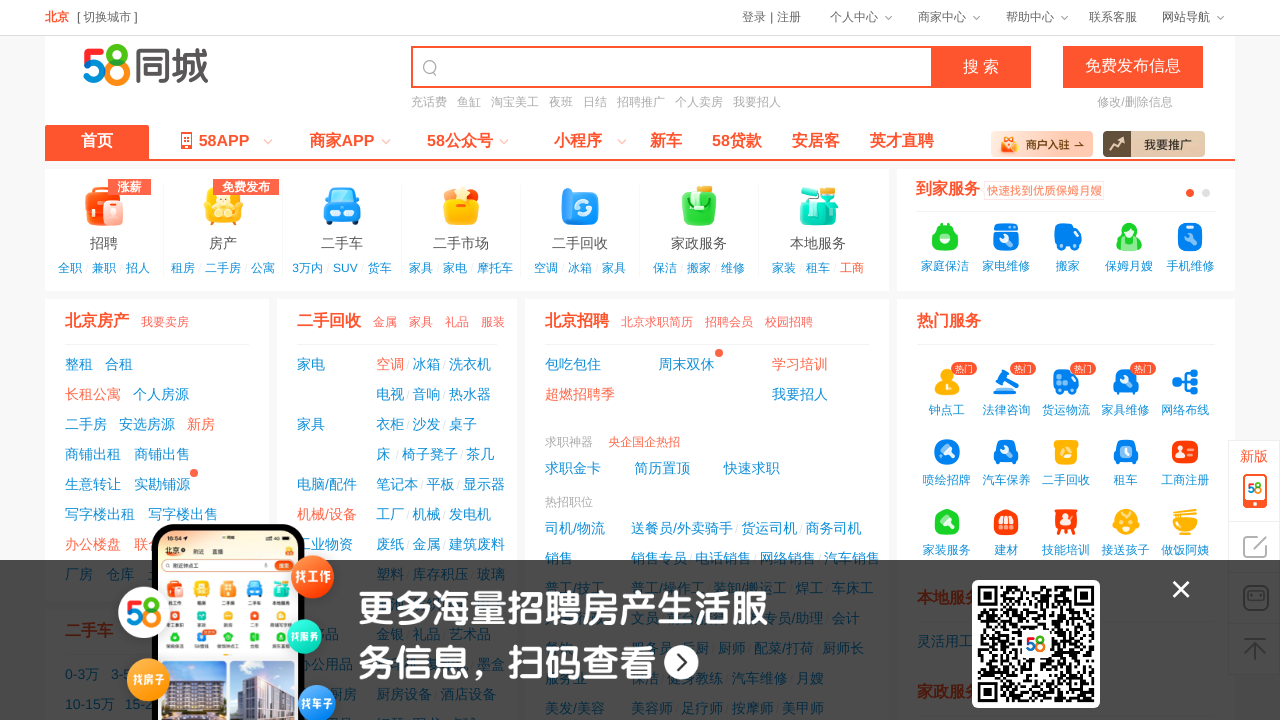

Entered 'electronics' into the search field on #keyword
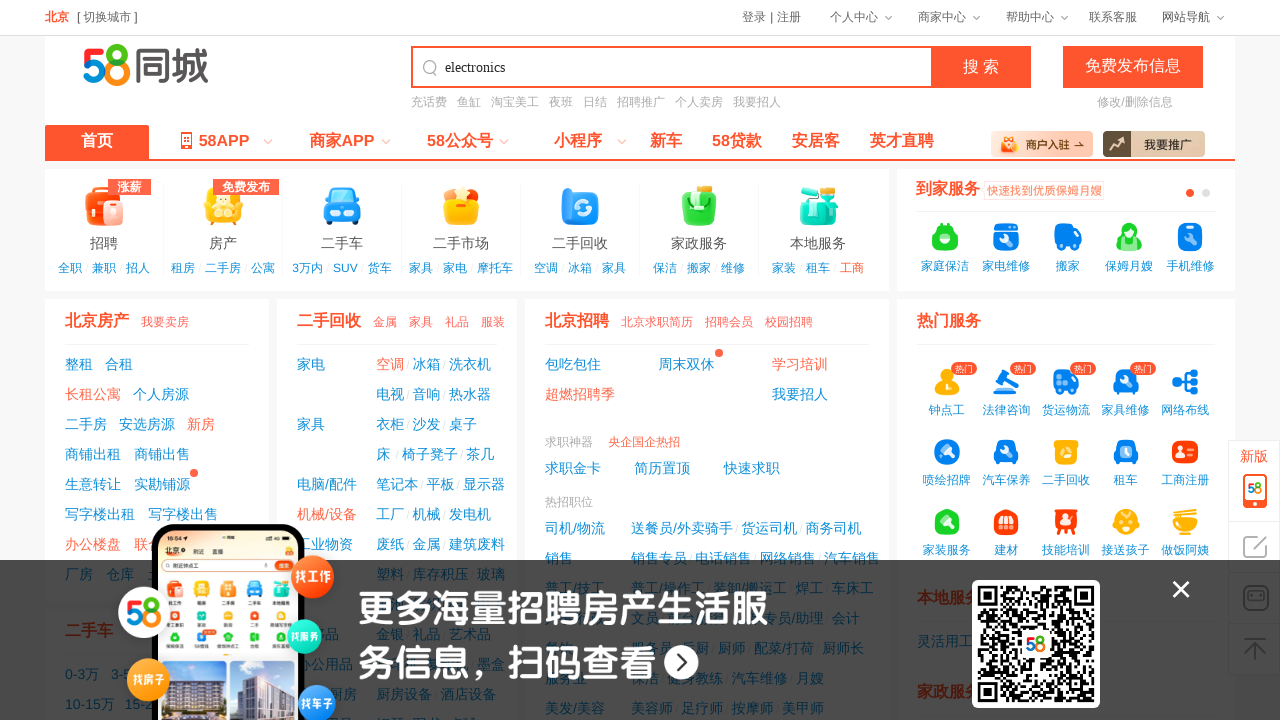

Clicked the search button to execute search at (981, 67) on #searchbtn
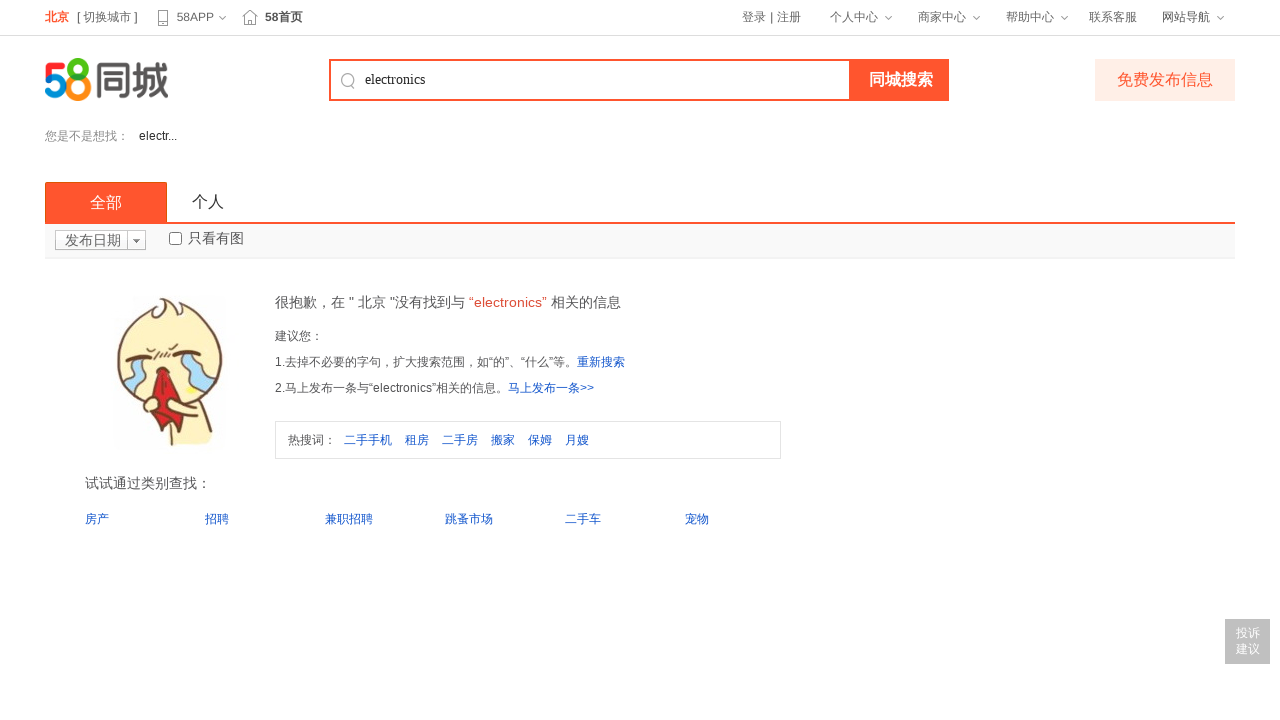

Search results page loaded (networkidle)
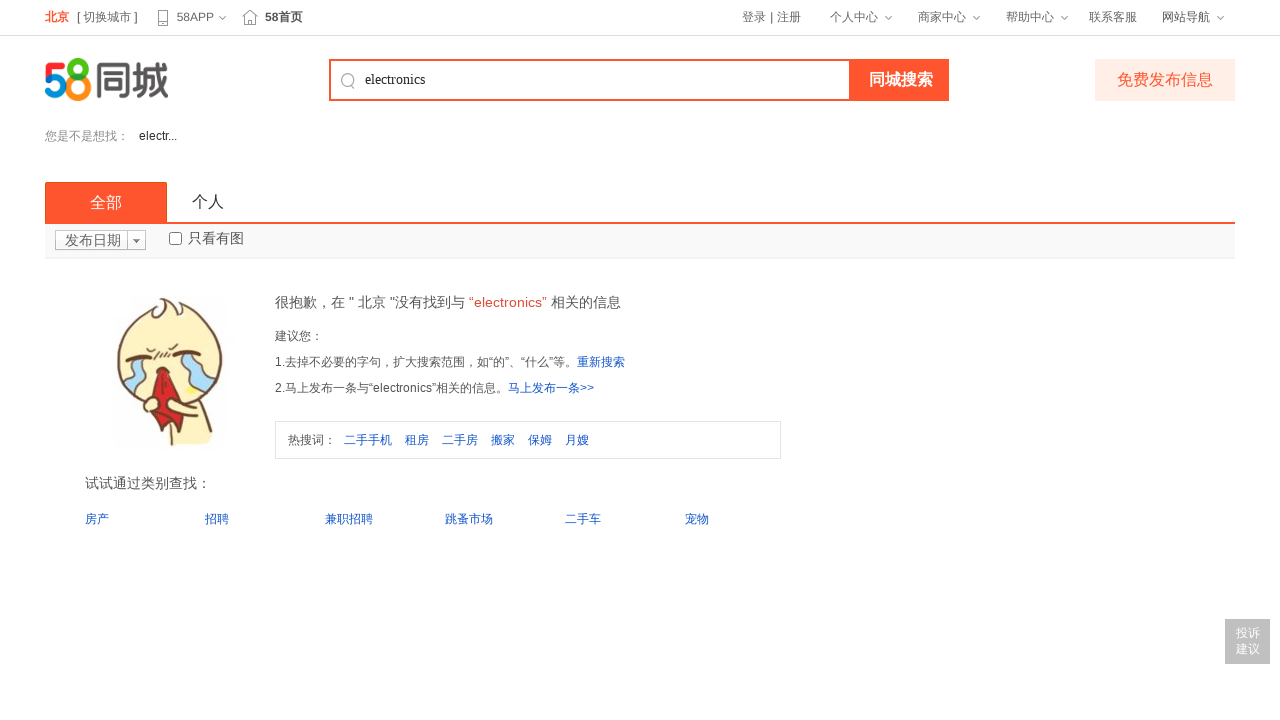

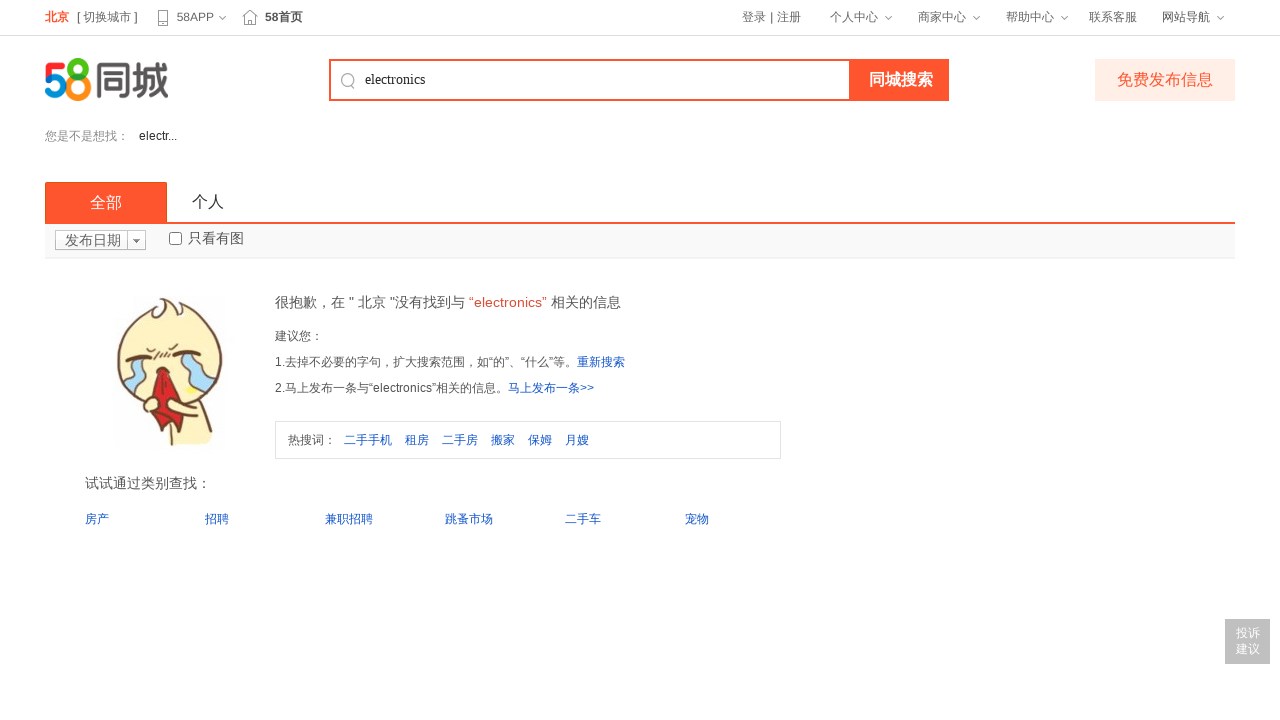